Navigates to automationbykrishna.com, clicks on the demo table link, and verifies that the table with headers and data rows is displayed.

Starting URL: http://automationbykrishna.com/

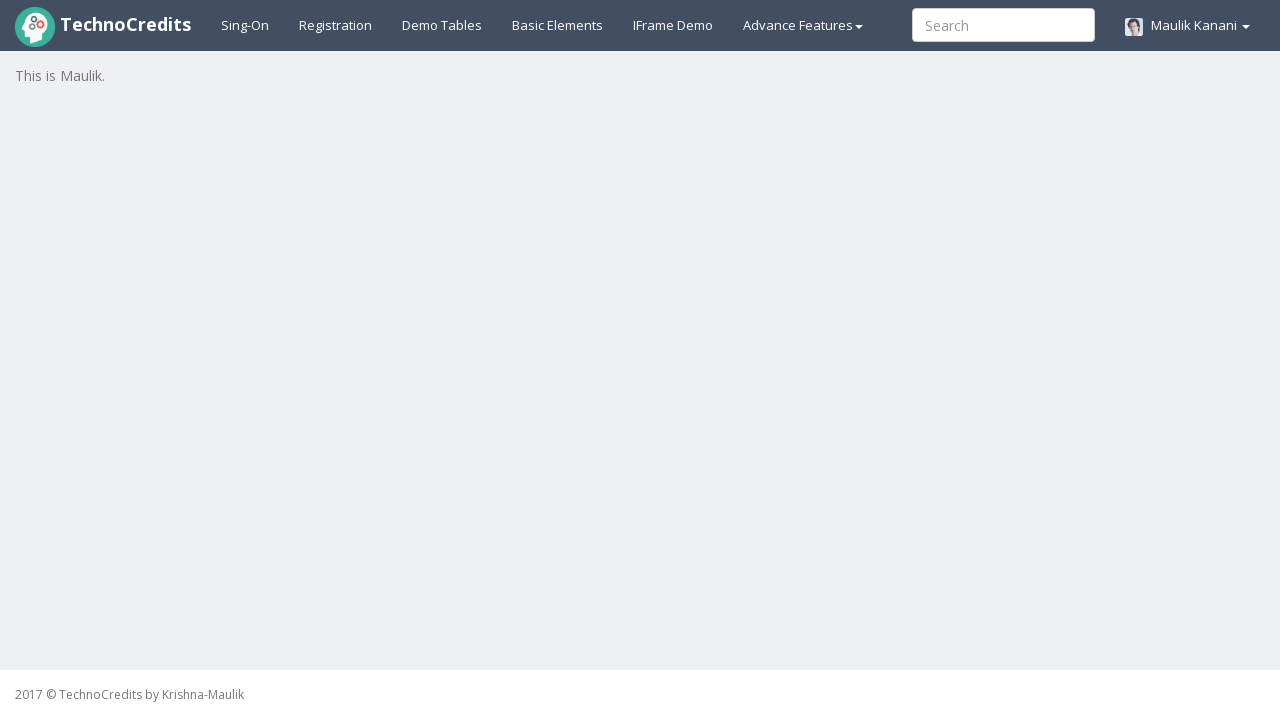

Navigated to automationbykrishna.com
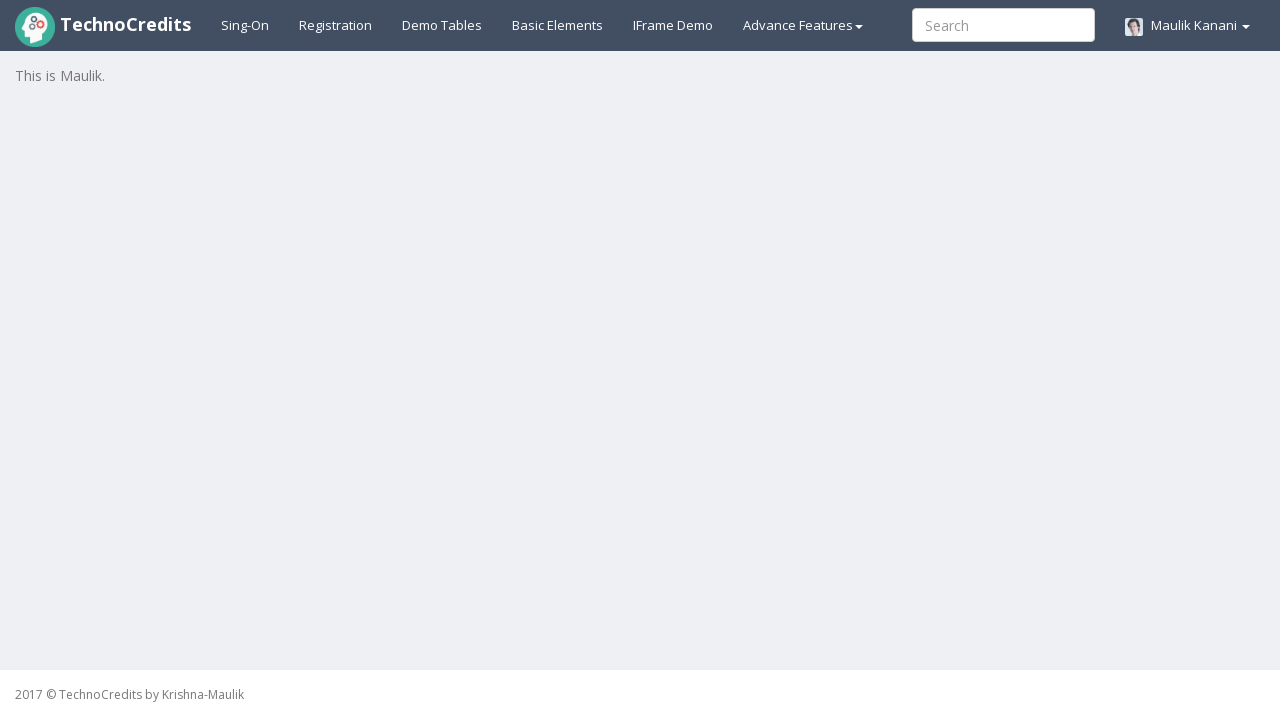

Clicked on the demo table link at (442, 25) on #demotable
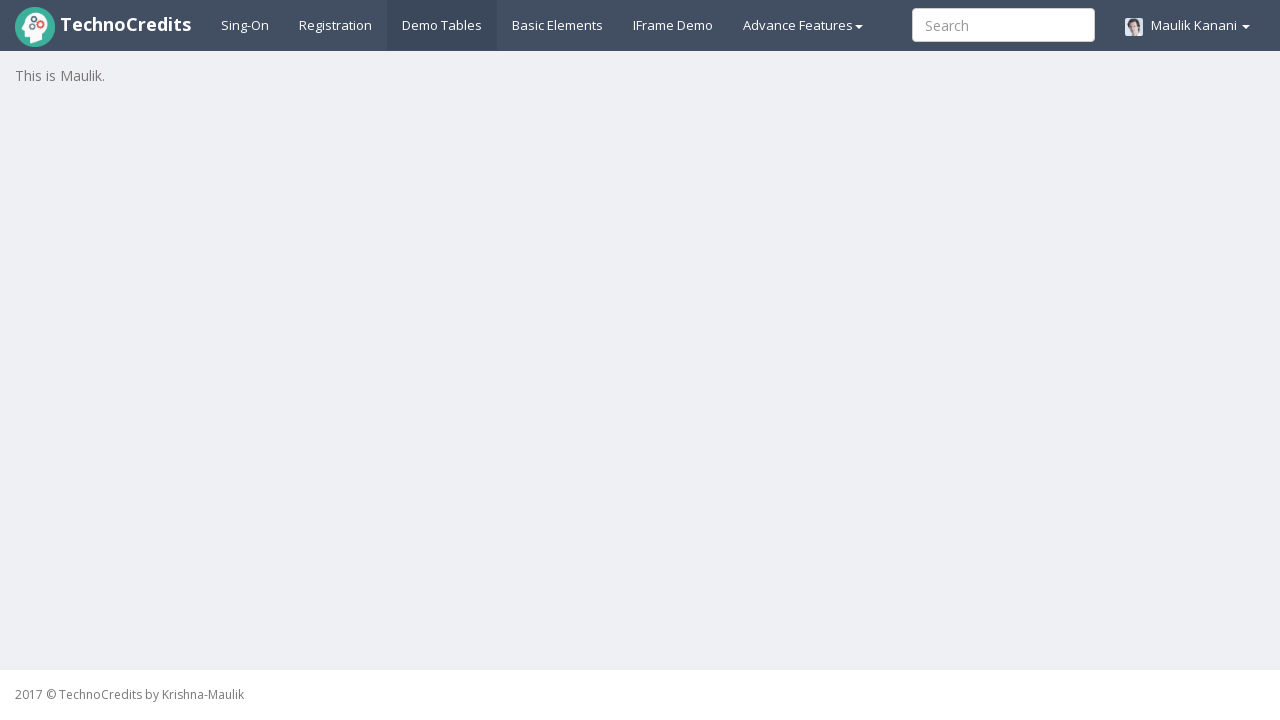

Demo table loaded and visible
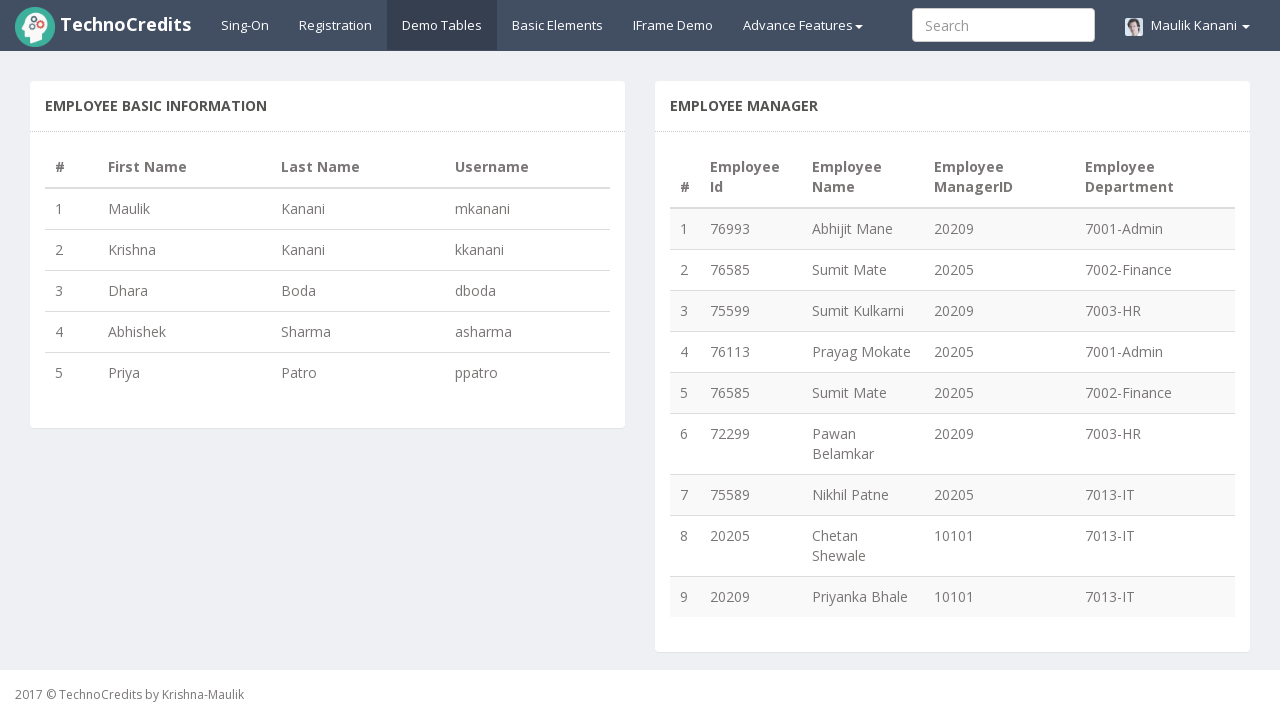

Verified table header row exists
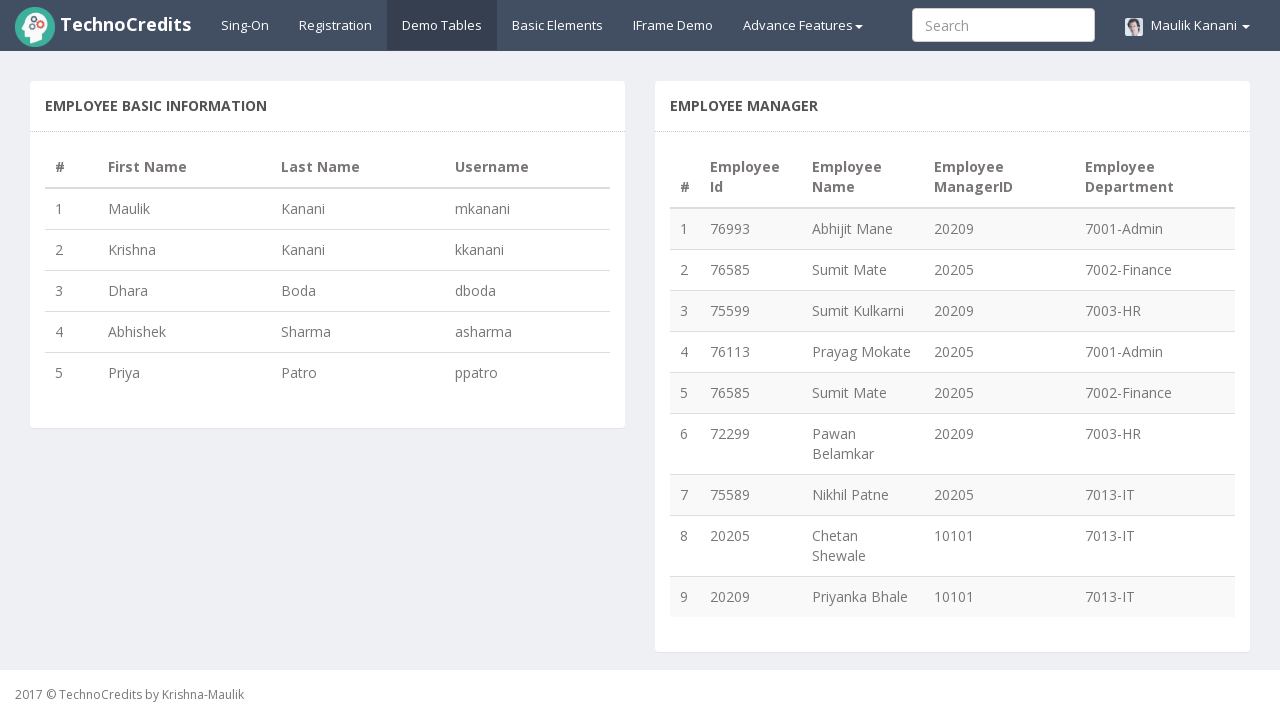

Verified table data rows exist
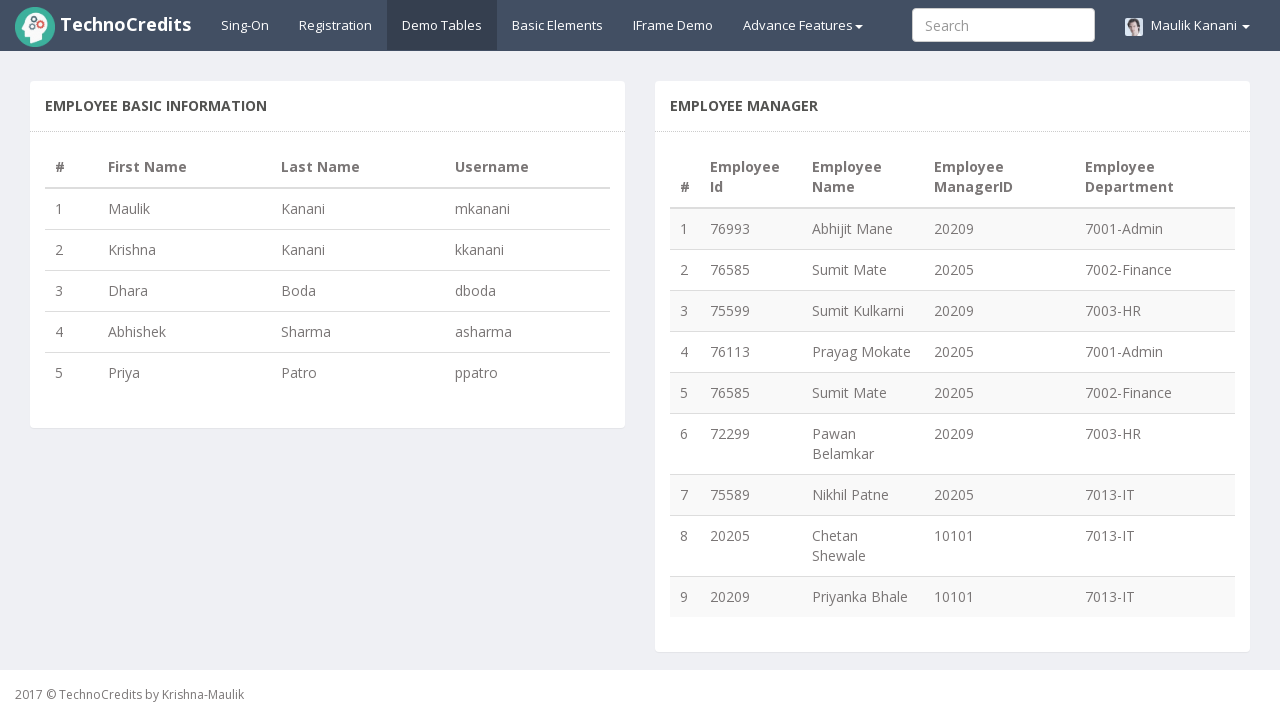

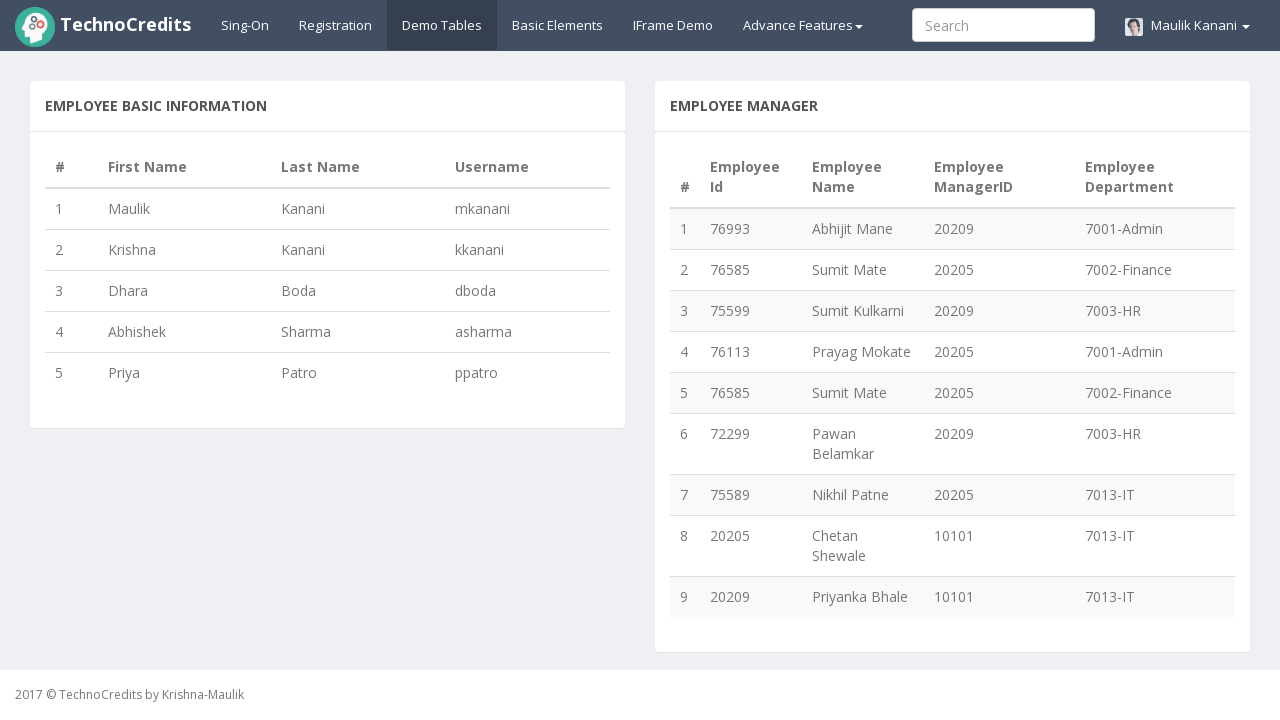